Tests that browser back button works correctly with filter routing

Starting URL: https://demo.playwright.dev/todomvc

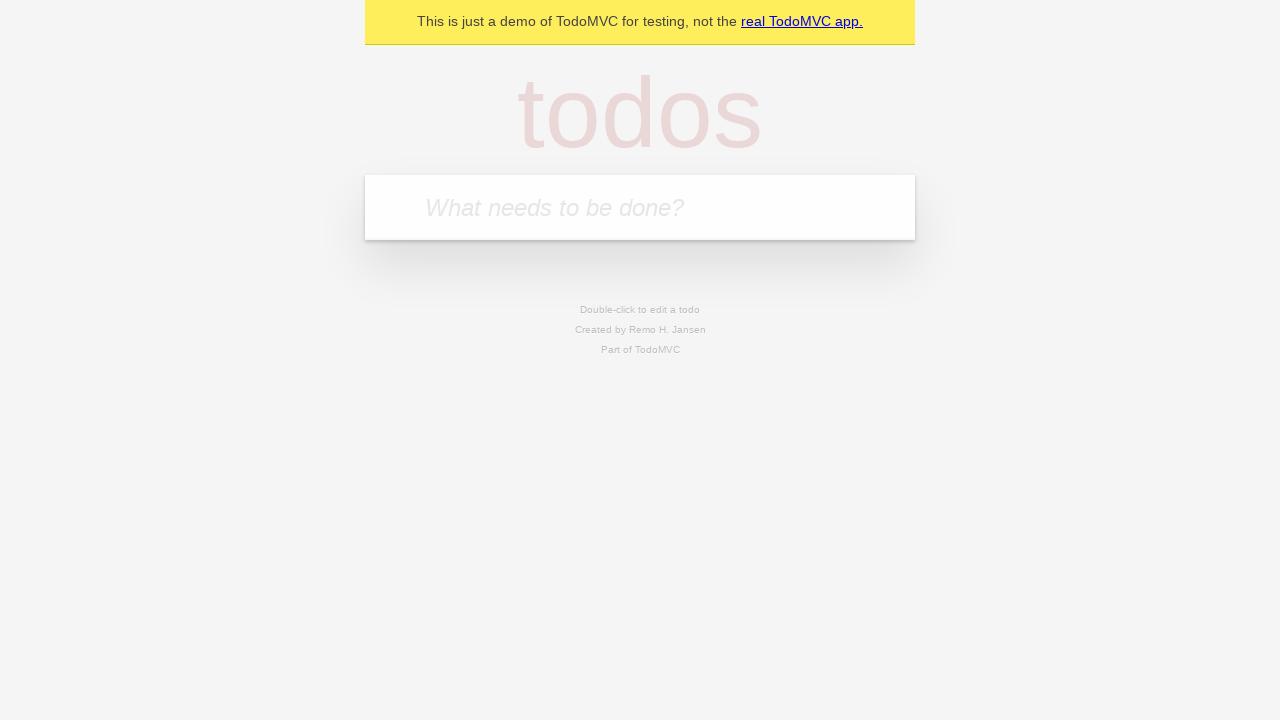

Filled todo input with 'buy some cheese' on internal:attr=[placeholder="What needs to be done?"i]
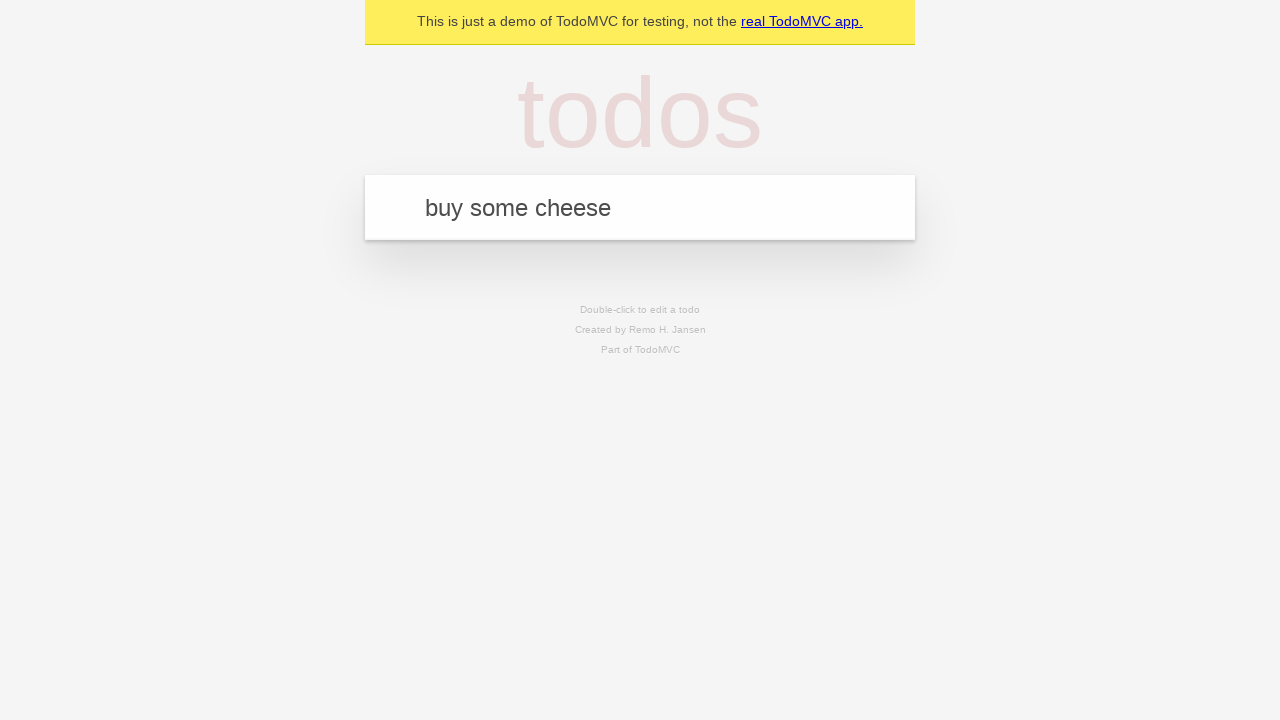

Pressed Enter to add first todo on internal:attr=[placeholder="What needs to be done?"i]
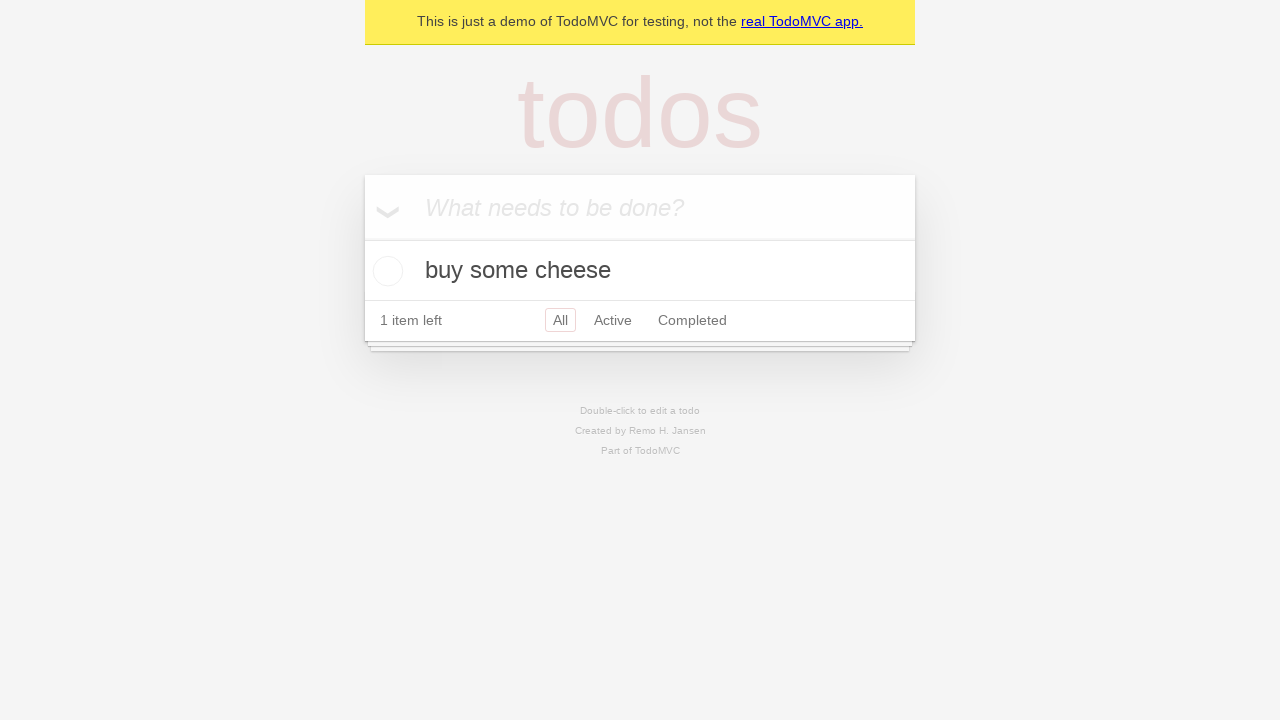

Filled todo input with 'feed the cat' on internal:attr=[placeholder="What needs to be done?"i]
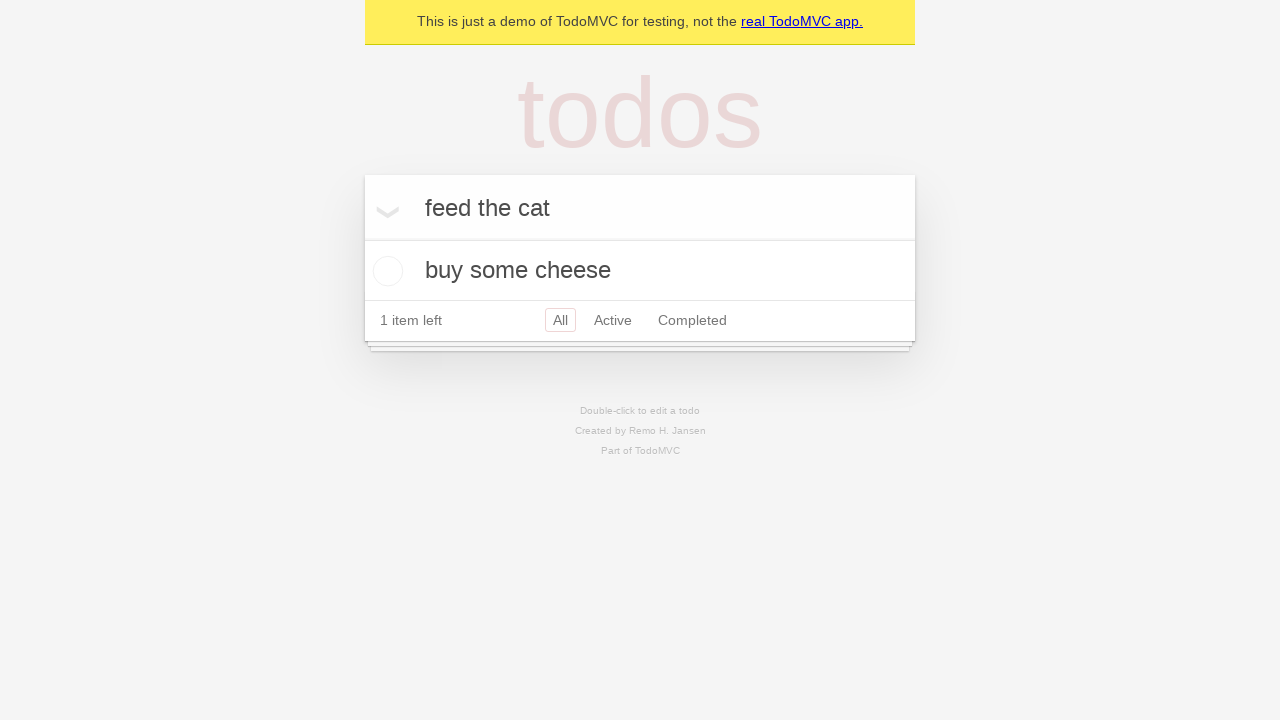

Pressed Enter to add second todo on internal:attr=[placeholder="What needs to be done?"i]
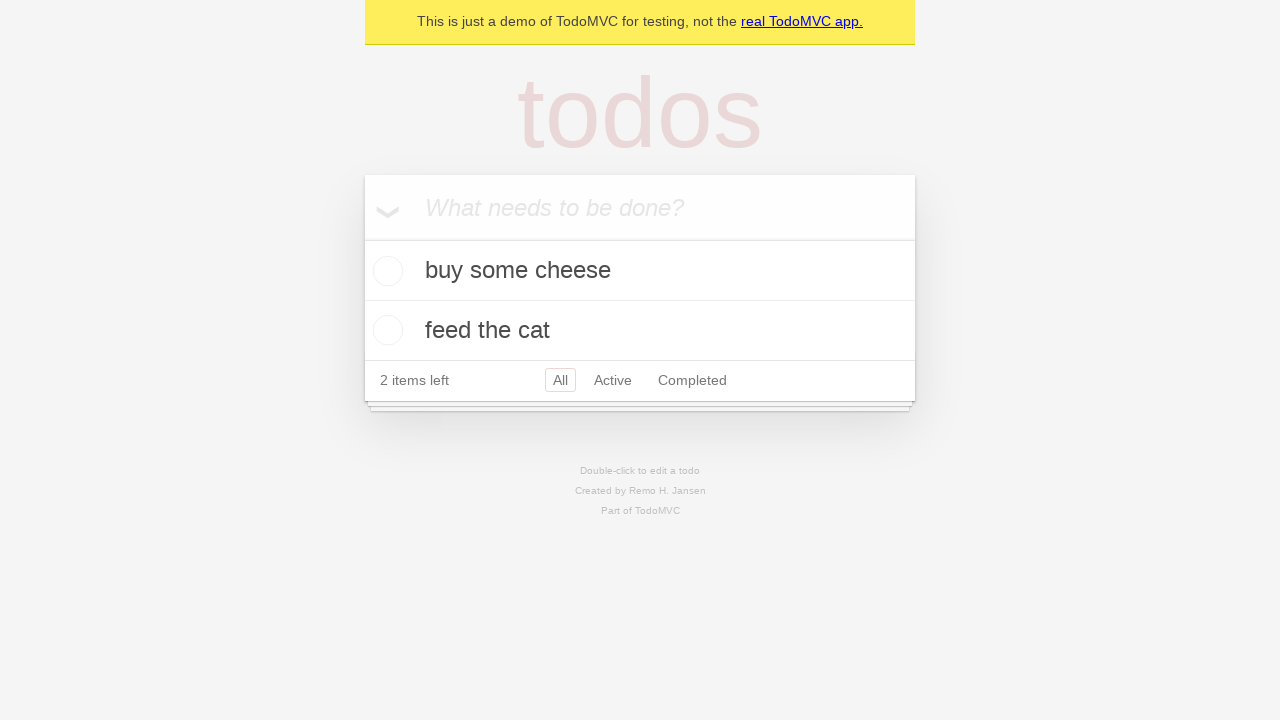

Filled todo input with 'book a doctors appointment' on internal:attr=[placeholder="What needs to be done?"i]
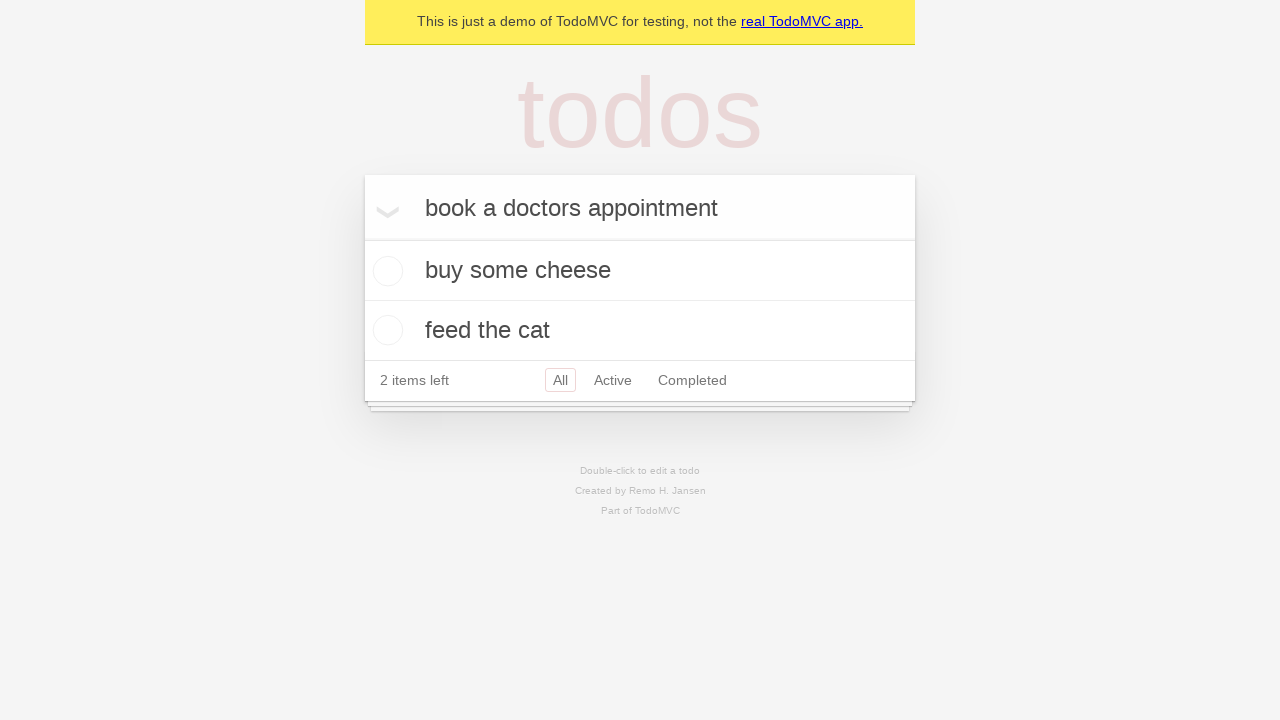

Pressed Enter to add third todo on internal:attr=[placeholder="What needs to be done?"i]
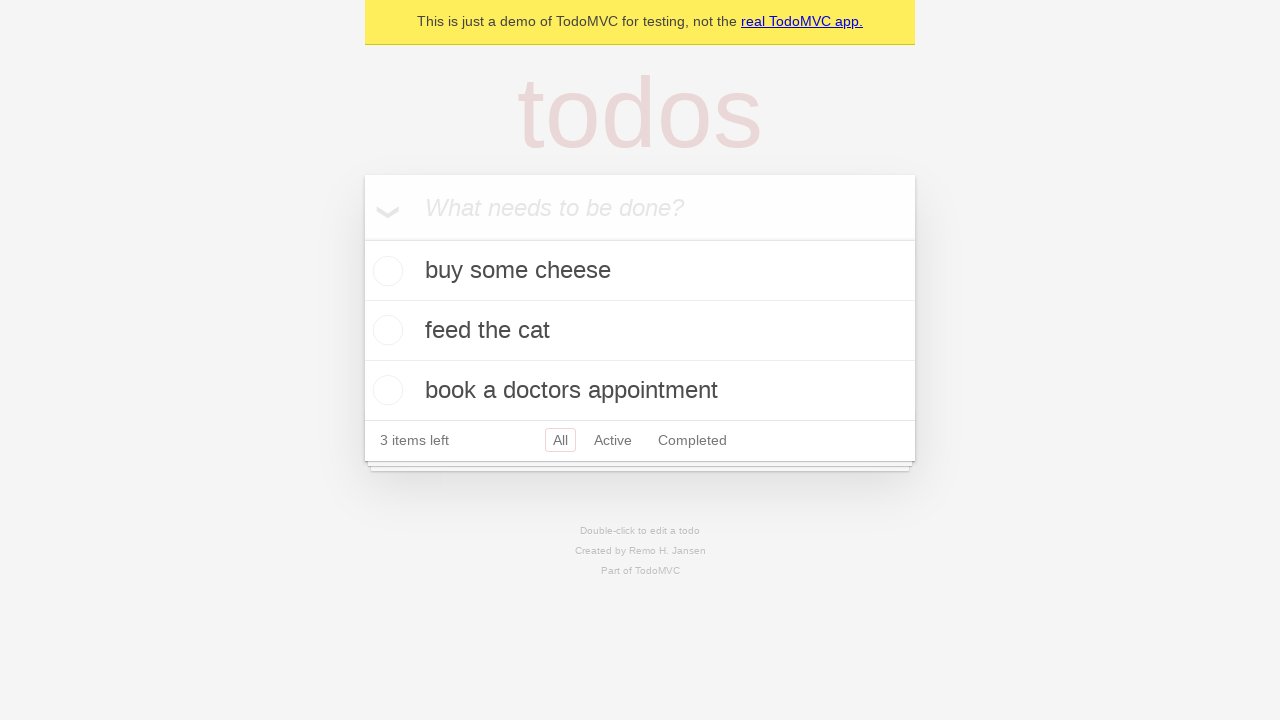

Checked the second todo 'feed the cat' at (385, 330) on internal:testid=[data-testid="todo-item"s] >> nth=1 >> internal:role=checkbox
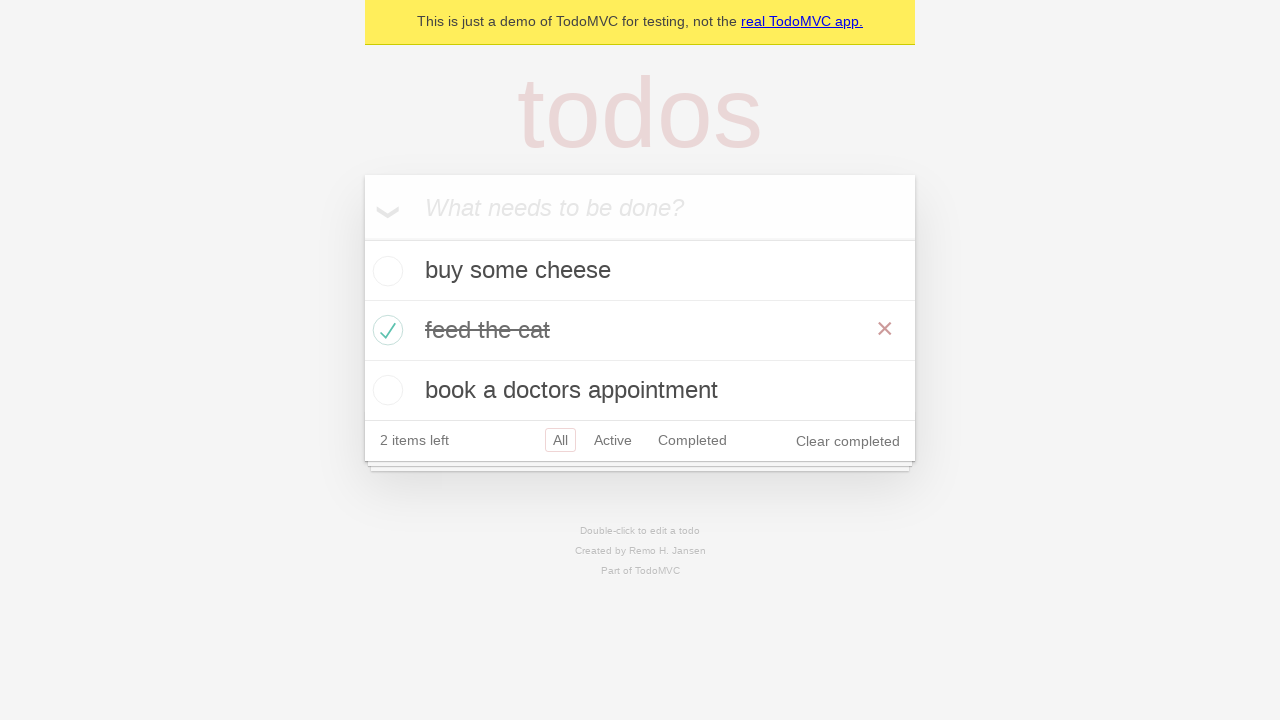

Clicked 'All' filter link at (560, 440) on internal:role=link[name="All"i]
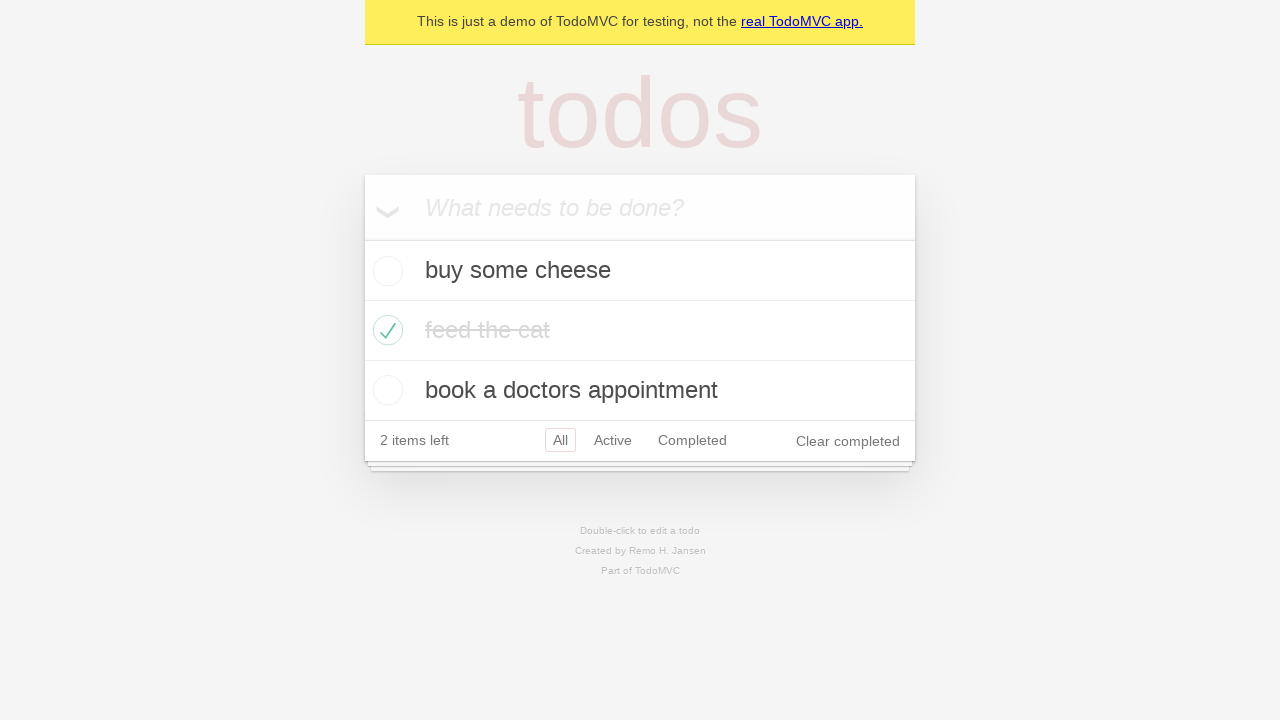

Clicked 'Active' filter link at (613, 440) on internal:role=link[name="Active"i]
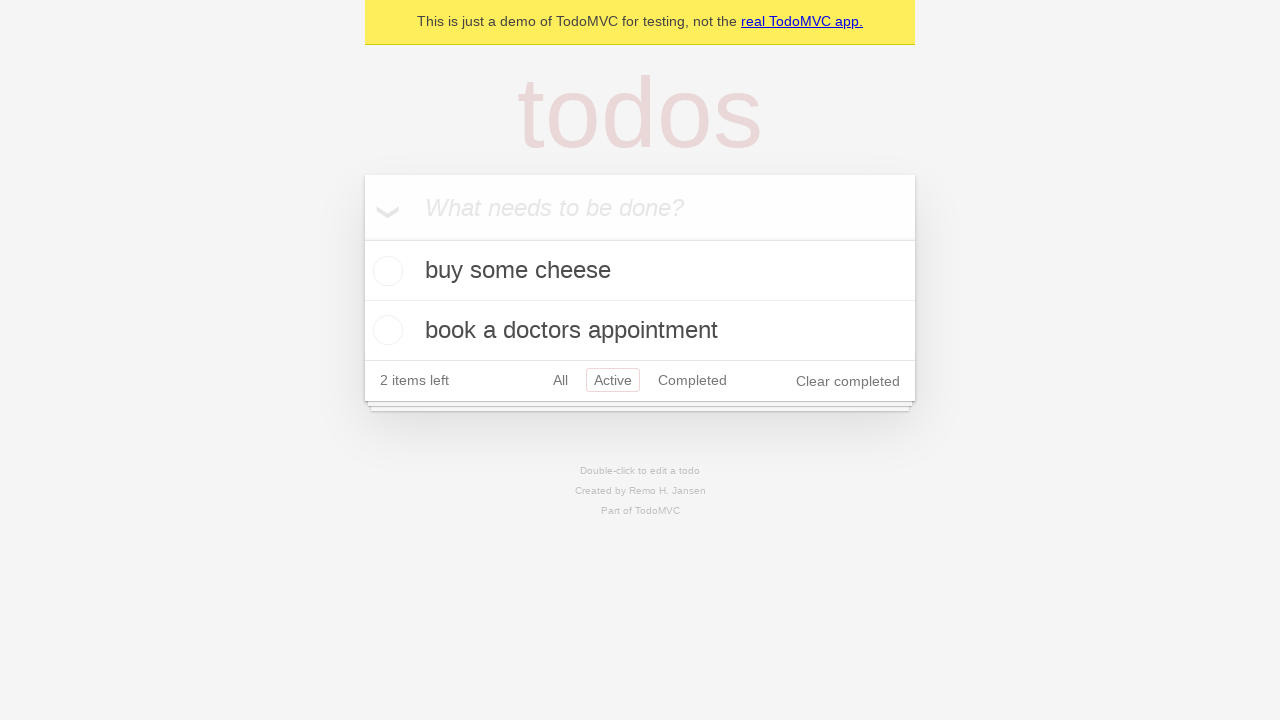

Clicked 'Completed' filter link at (692, 380) on internal:role=link[name="Completed"i]
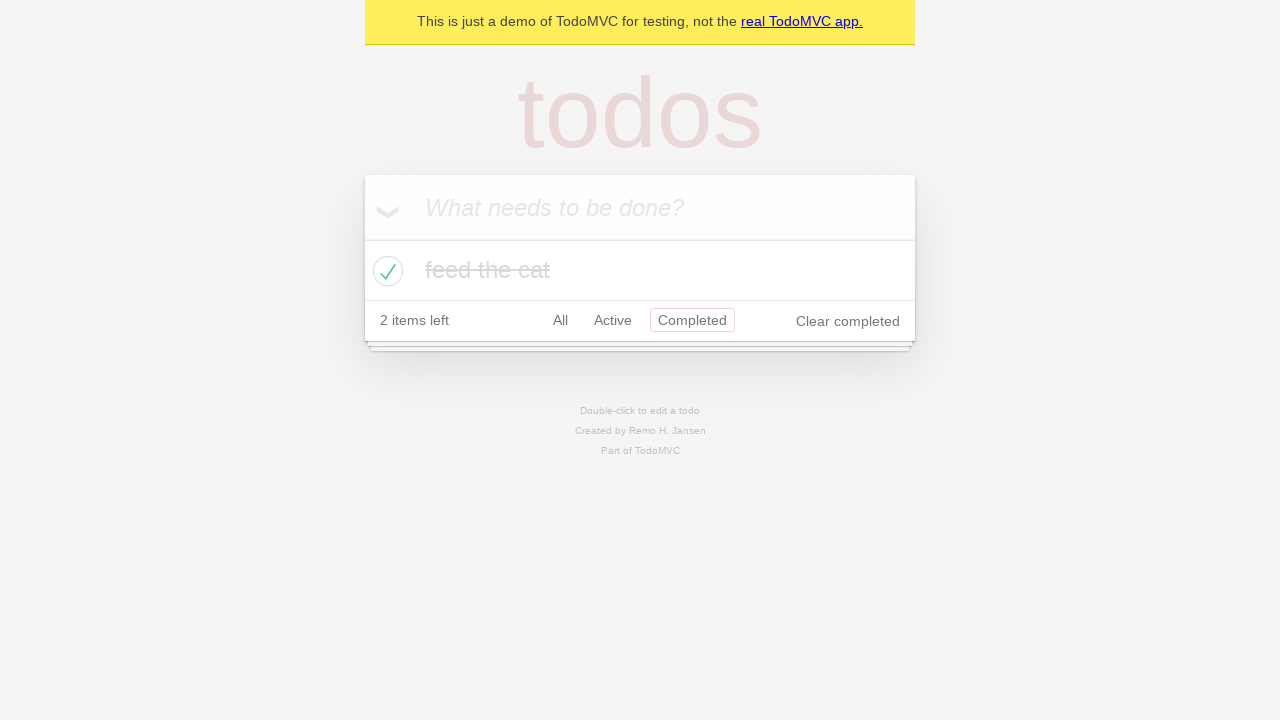

Navigated back using browser back button from 'Completed' filter
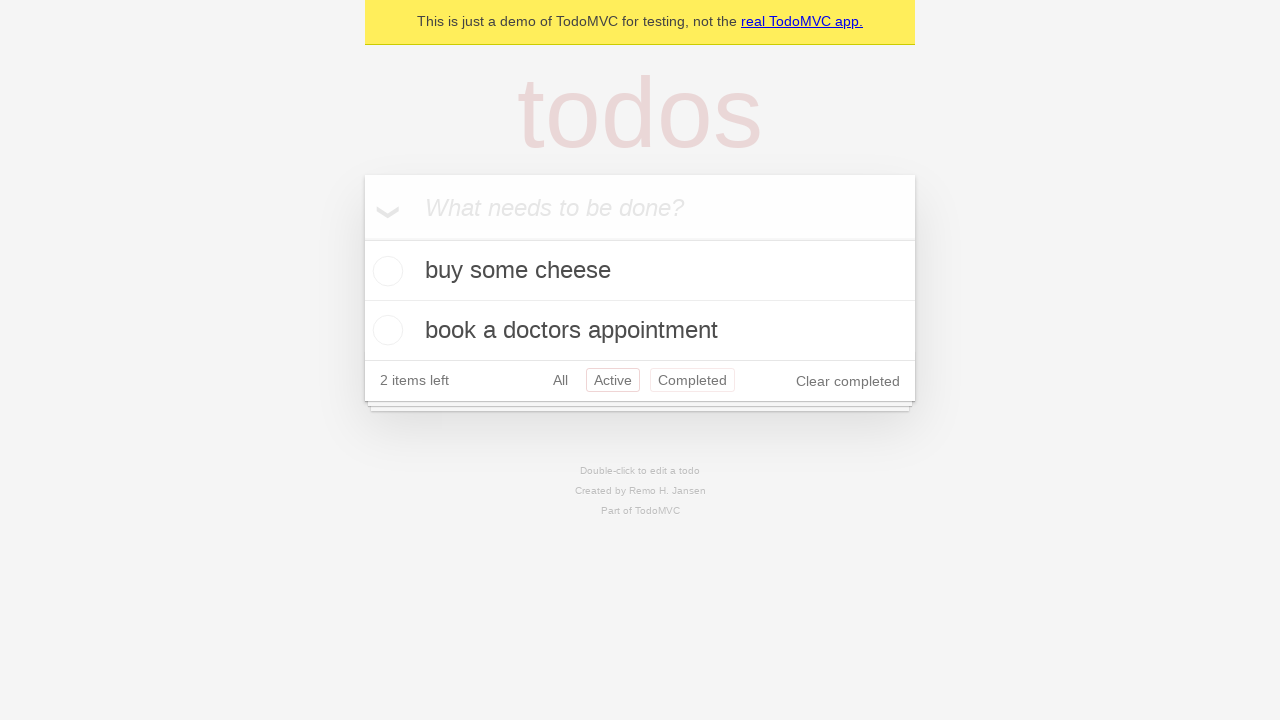

Navigated back again using browser back button
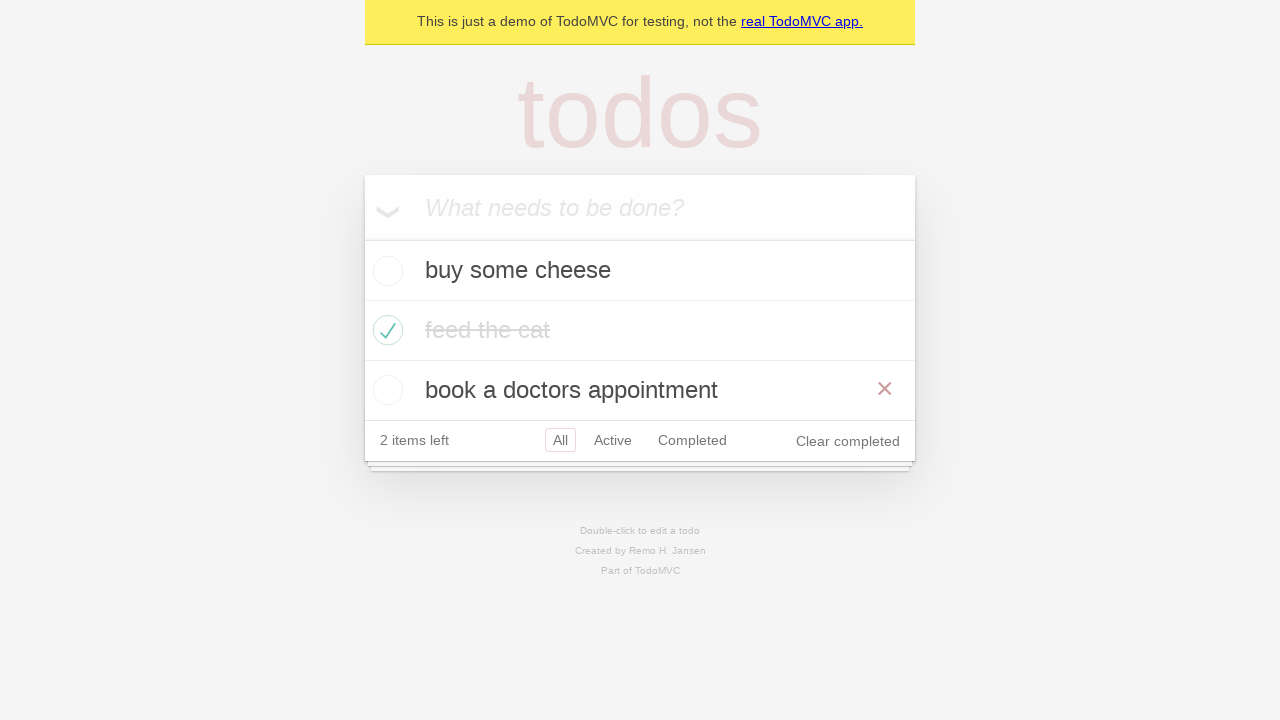

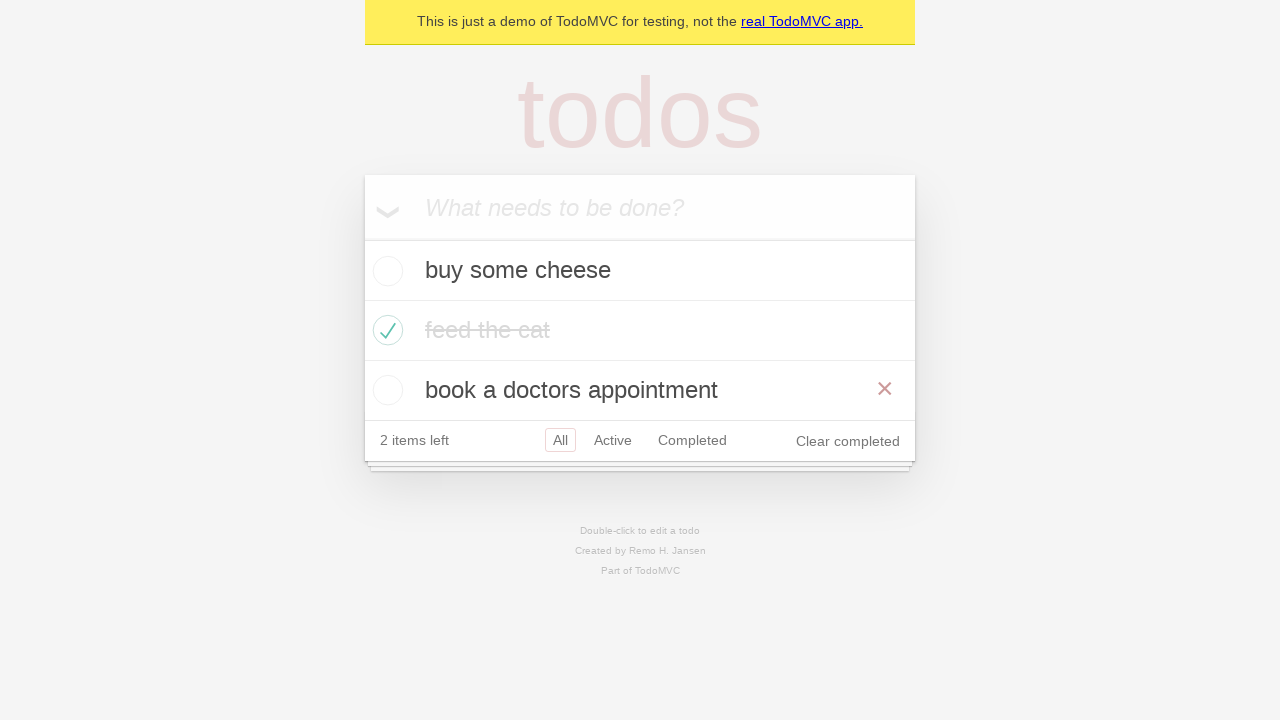